Tests that "Clear completed" button is hidden when there are no completed items.

Starting URL: https://demo.playwright.dev/todomvc

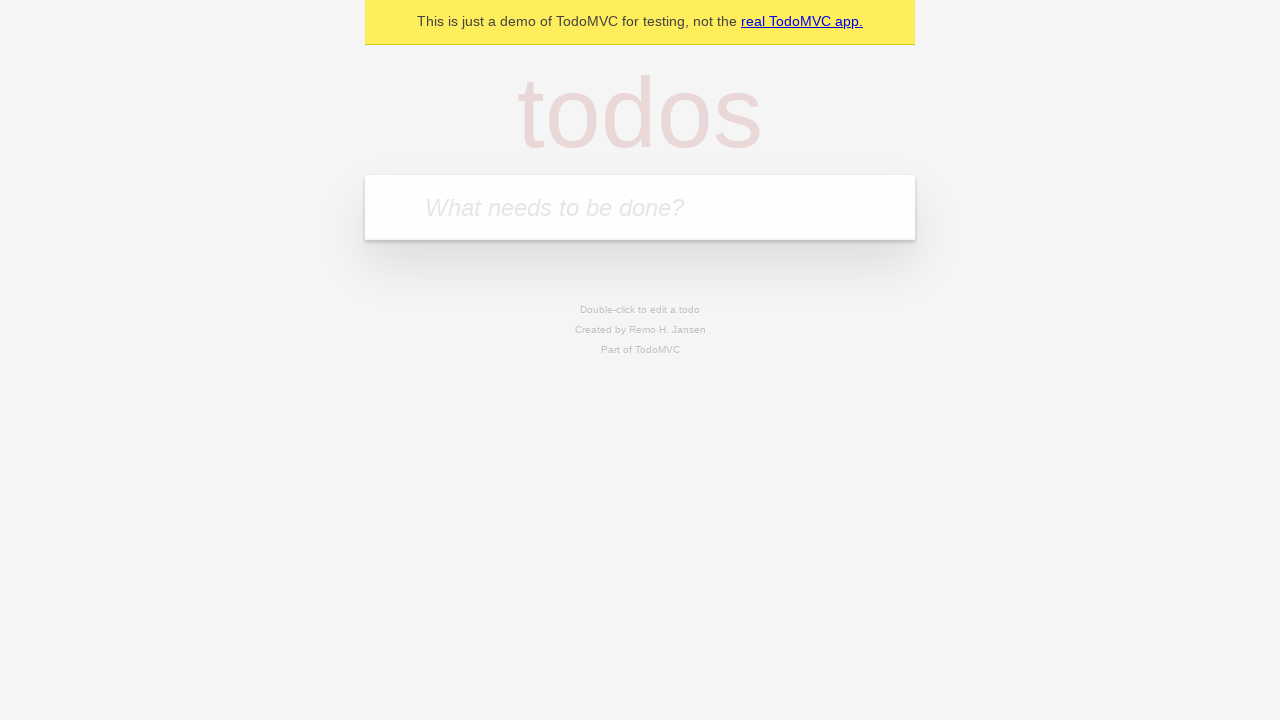

Filled todo input with 'buy some cheese' on internal:attr=[placeholder="What needs to be done?"i]
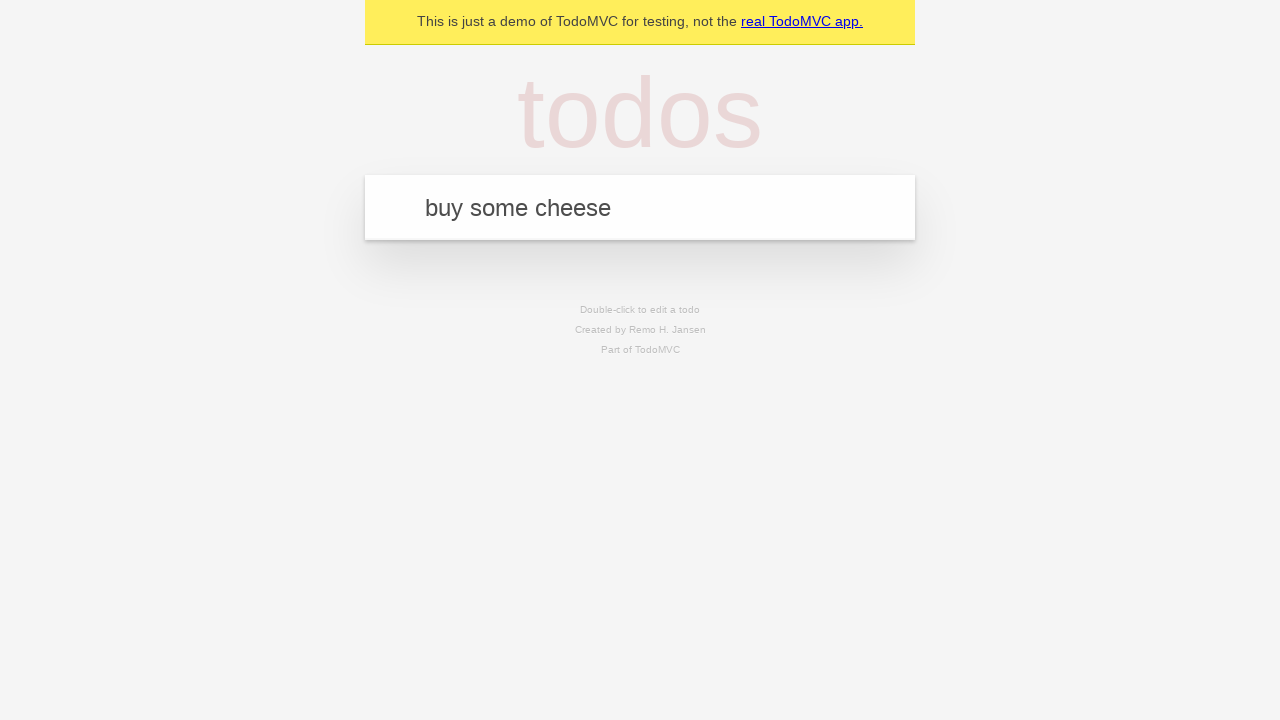

Pressed Enter to create first todo on internal:attr=[placeholder="What needs to be done?"i]
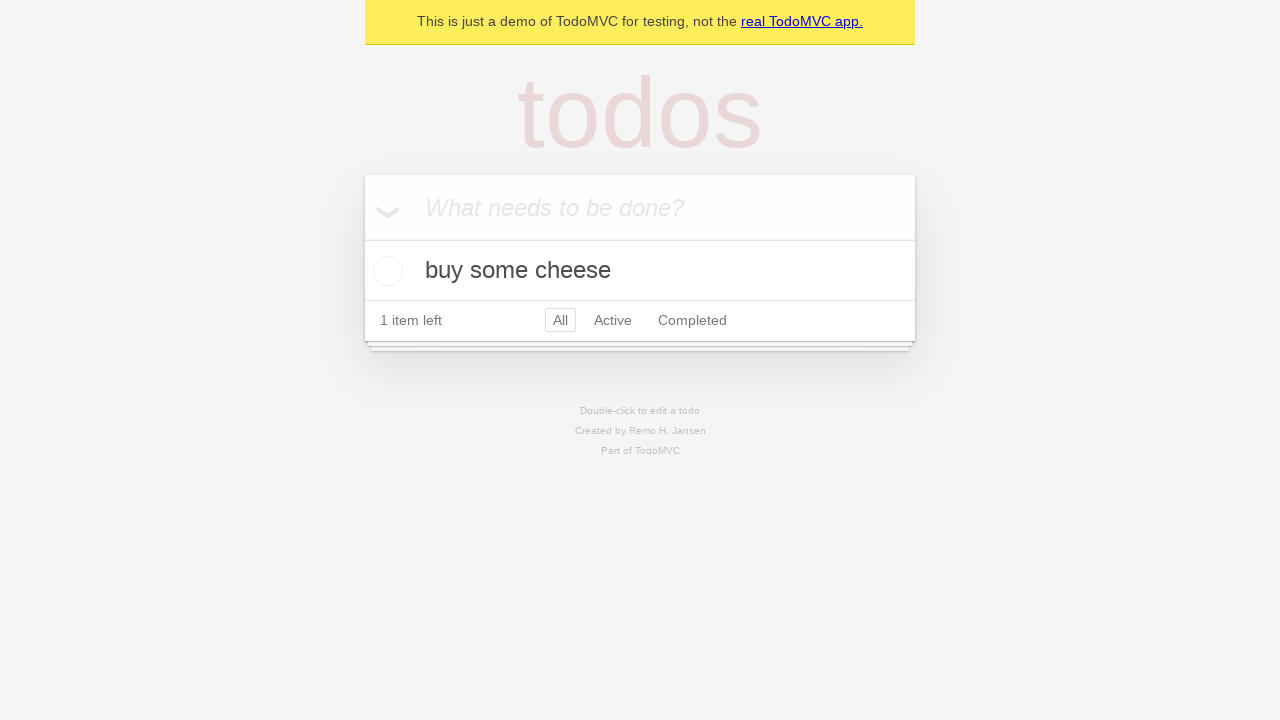

Filled todo input with 'feed the cat' on internal:attr=[placeholder="What needs to be done?"i]
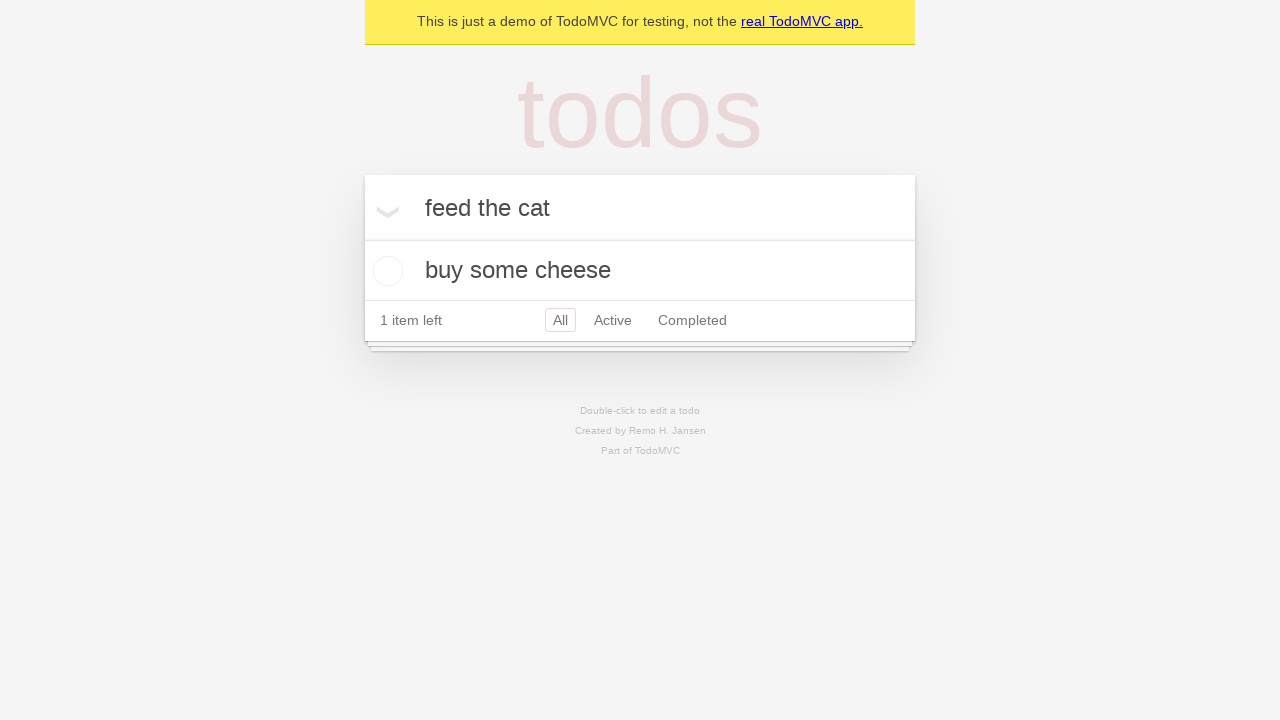

Pressed Enter to create second todo on internal:attr=[placeholder="What needs to be done?"i]
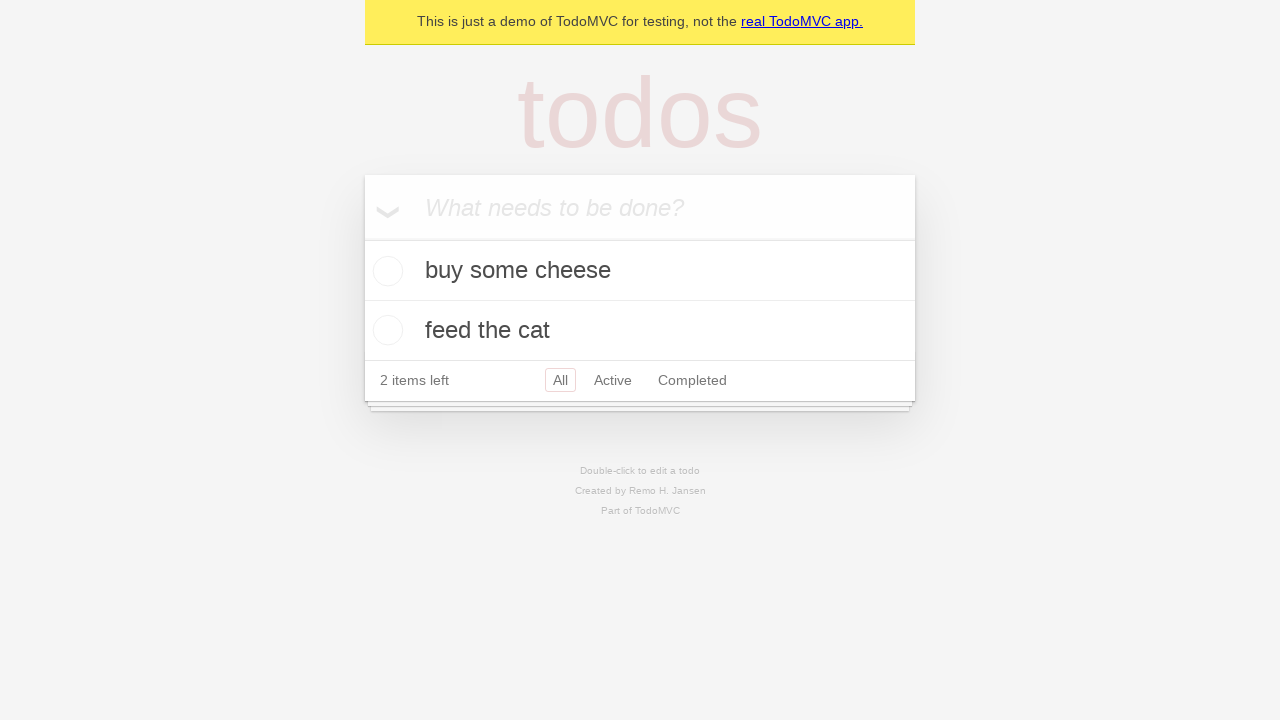

Filled todo input with 'book a doctors appointment' on internal:attr=[placeholder="What needs to be done?"i]
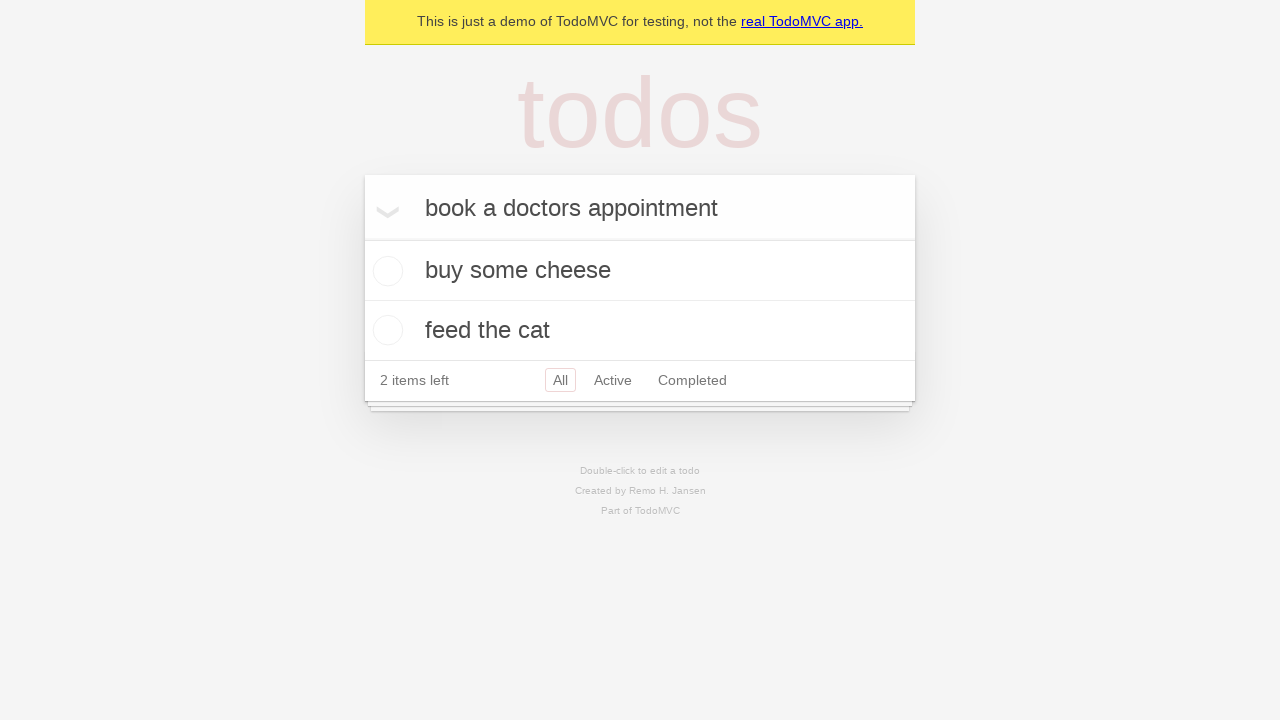

Pressed Enter to create third todo on internal:attr=[placeholder="What needs to be done?"i]
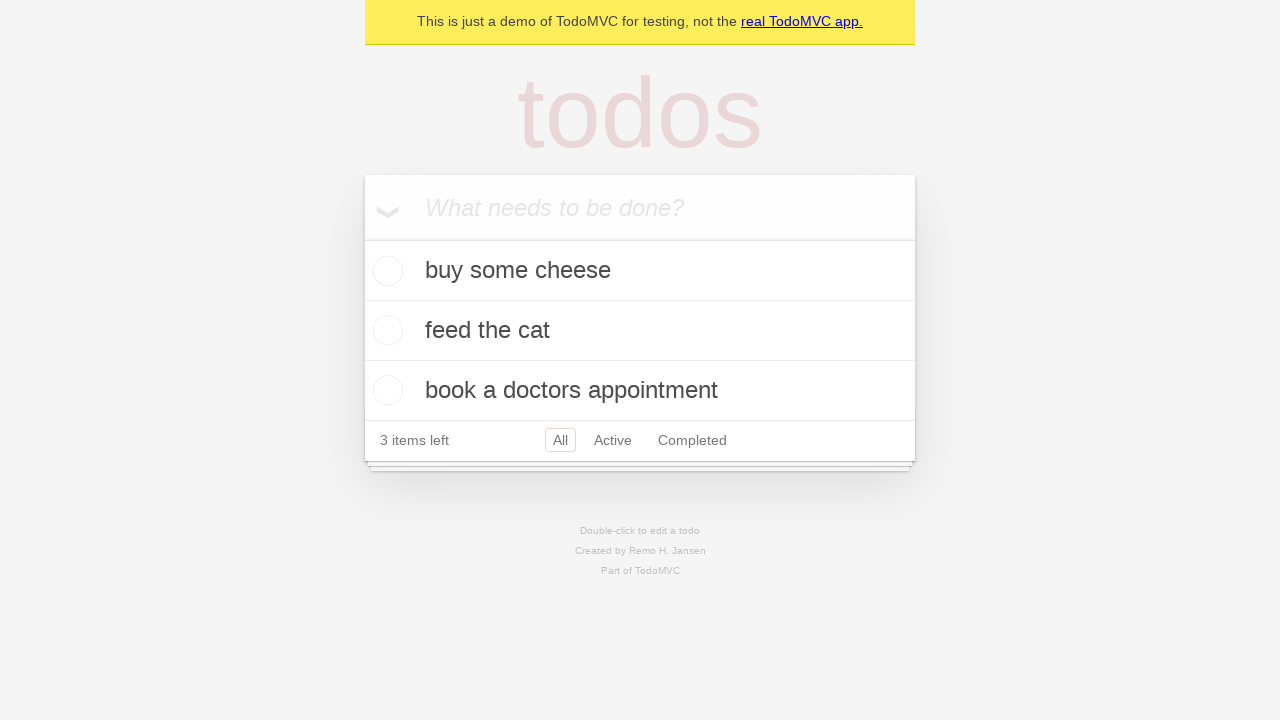

Checked the first todo to mark it as completed at (385, 271) on .todo-list li .toggle >> nth=0
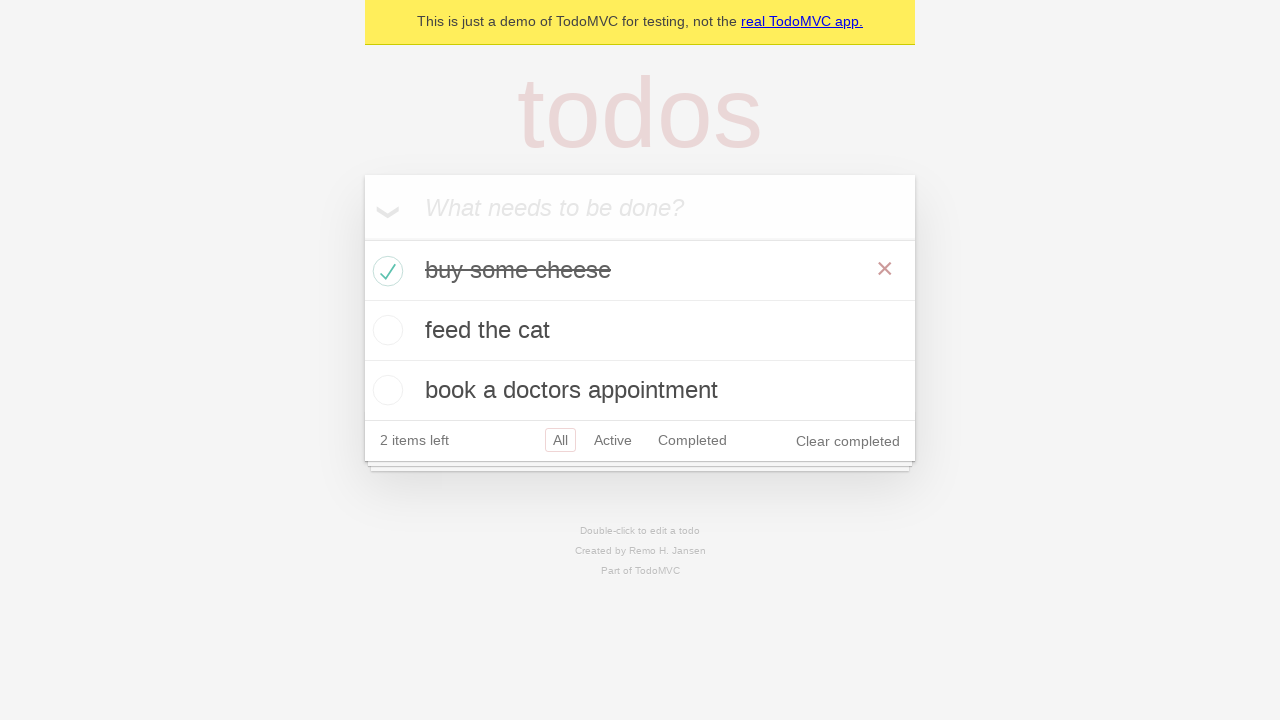

Clicked 'Clear completed' button to remove completed todos at (848, 441) on internal:role=button[name="Clear completed"i]
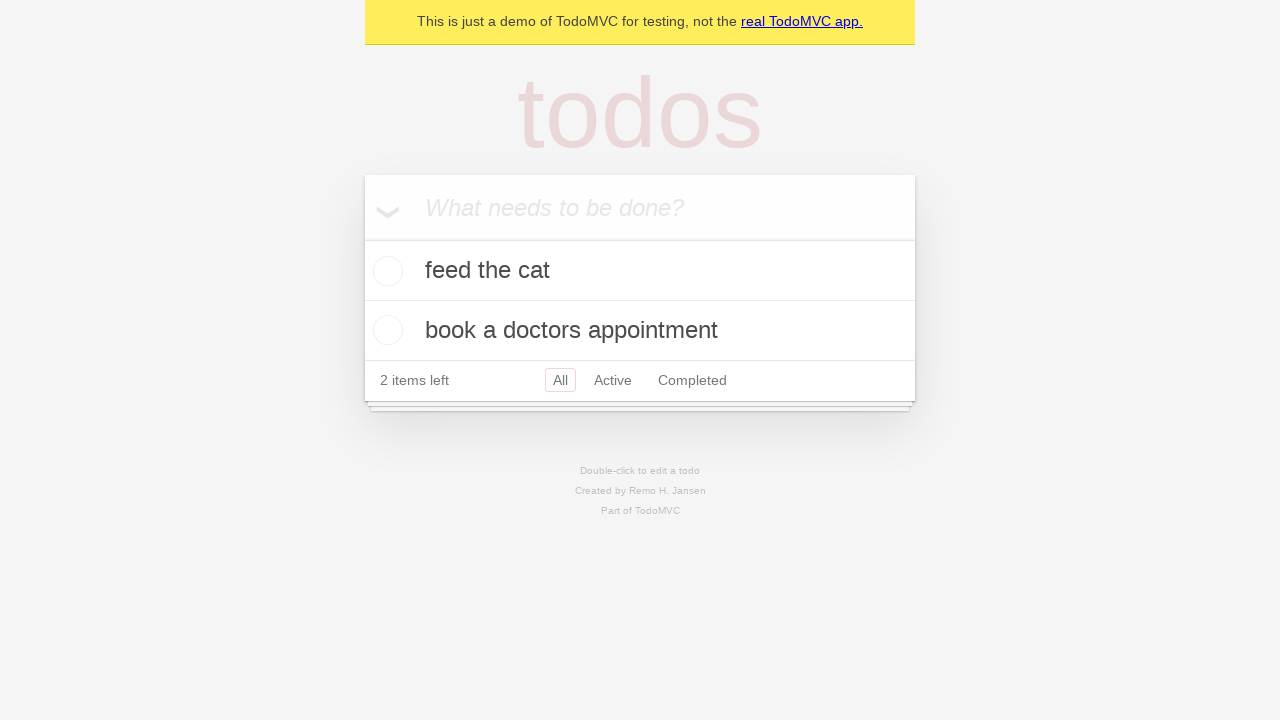

Waited 300ms for 'Clear completed' button to be hidden
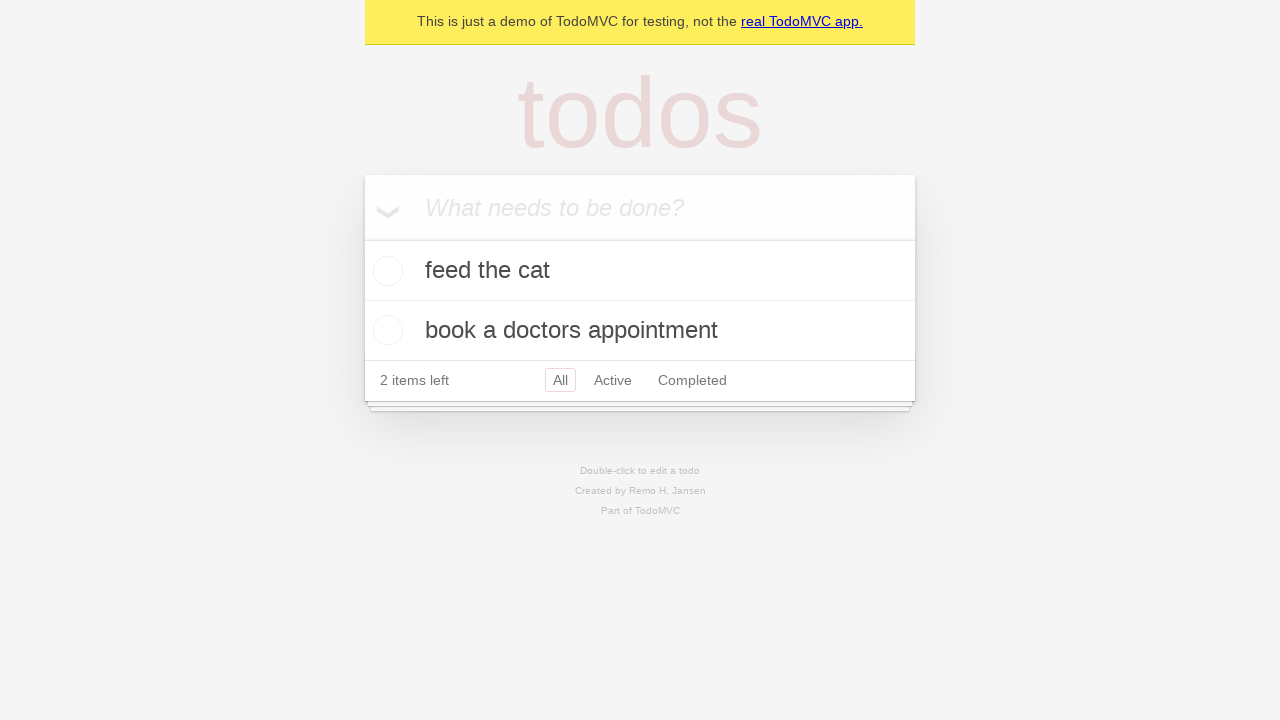

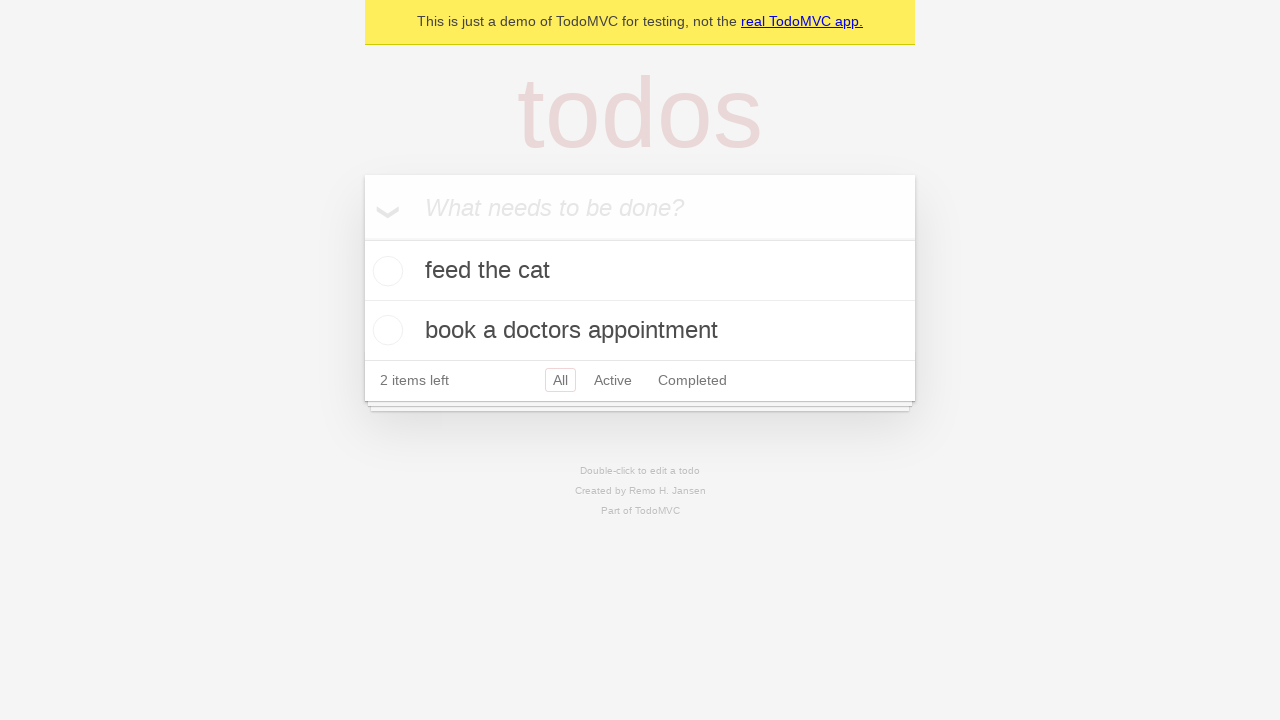